Navigates to the home page and clicks the login link to verify it redirects to the login page URL

Starting URL: https://vue-demo.daniel-avellaneda.com/

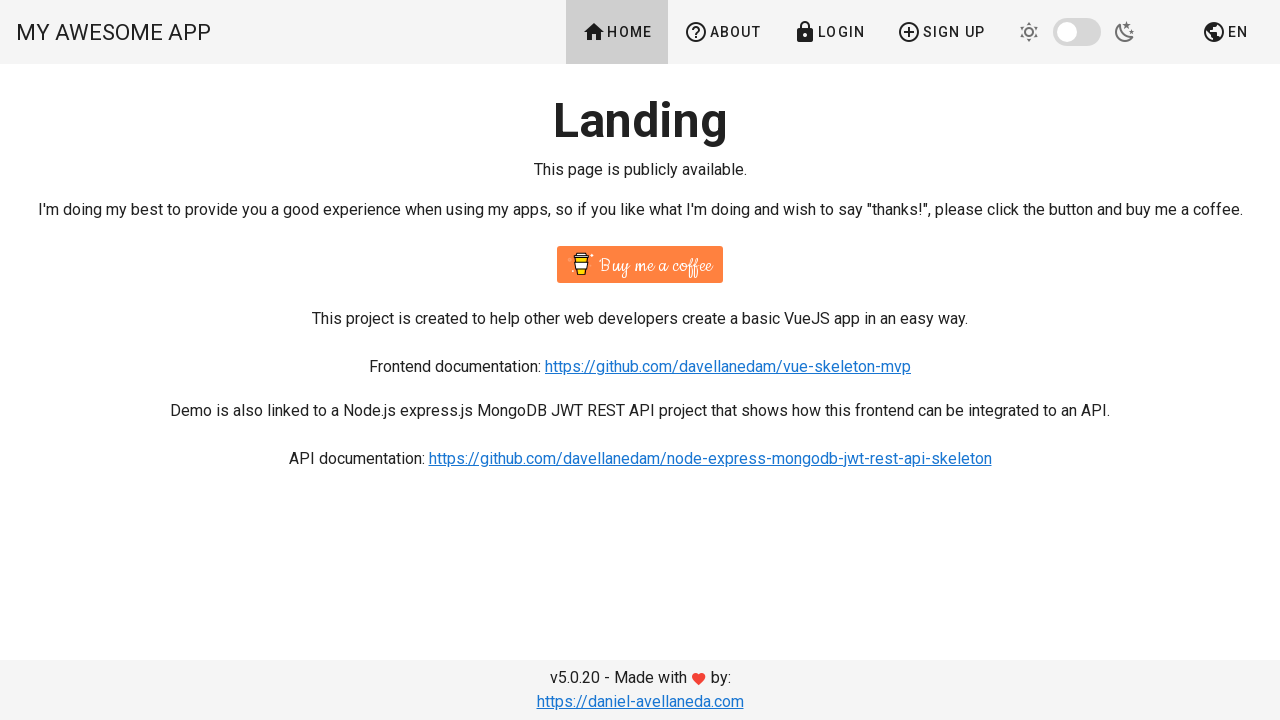

Login link selector appeared on home page
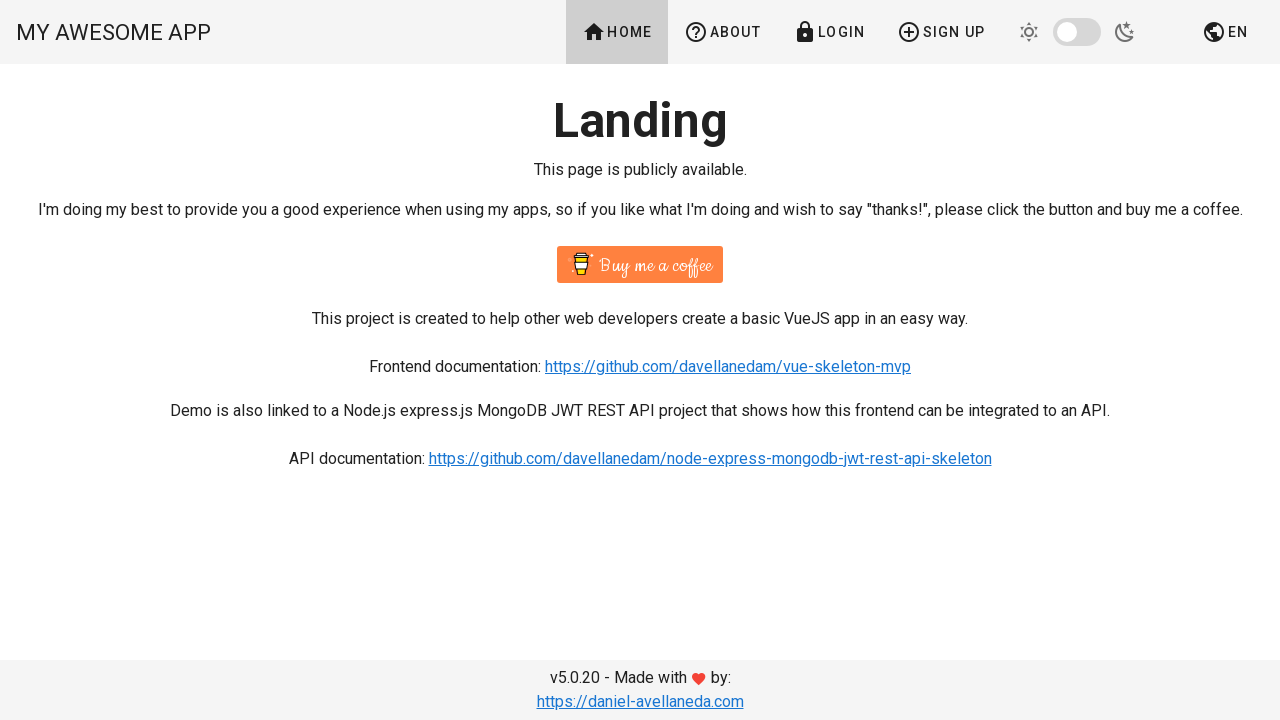

Clicked the login link at (829, 32) on a[href*='login'], button:has-text('Login'), .login-link
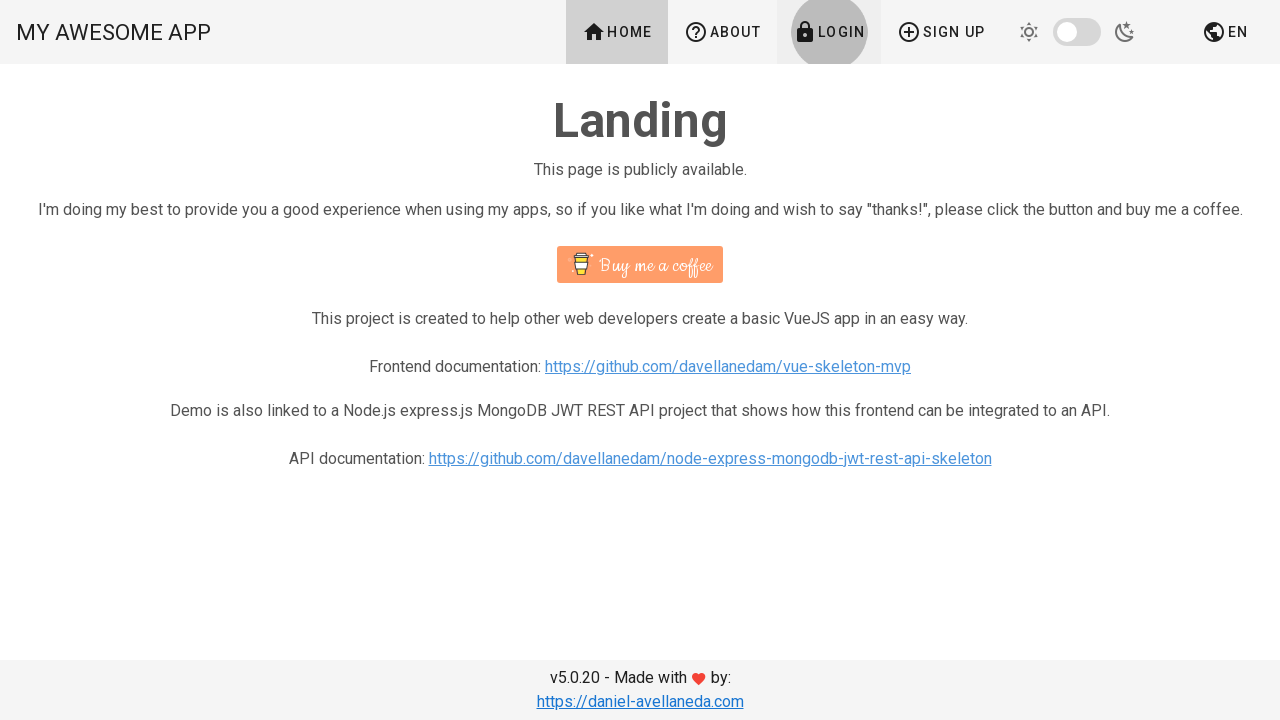

Navigated to login page and URL verified
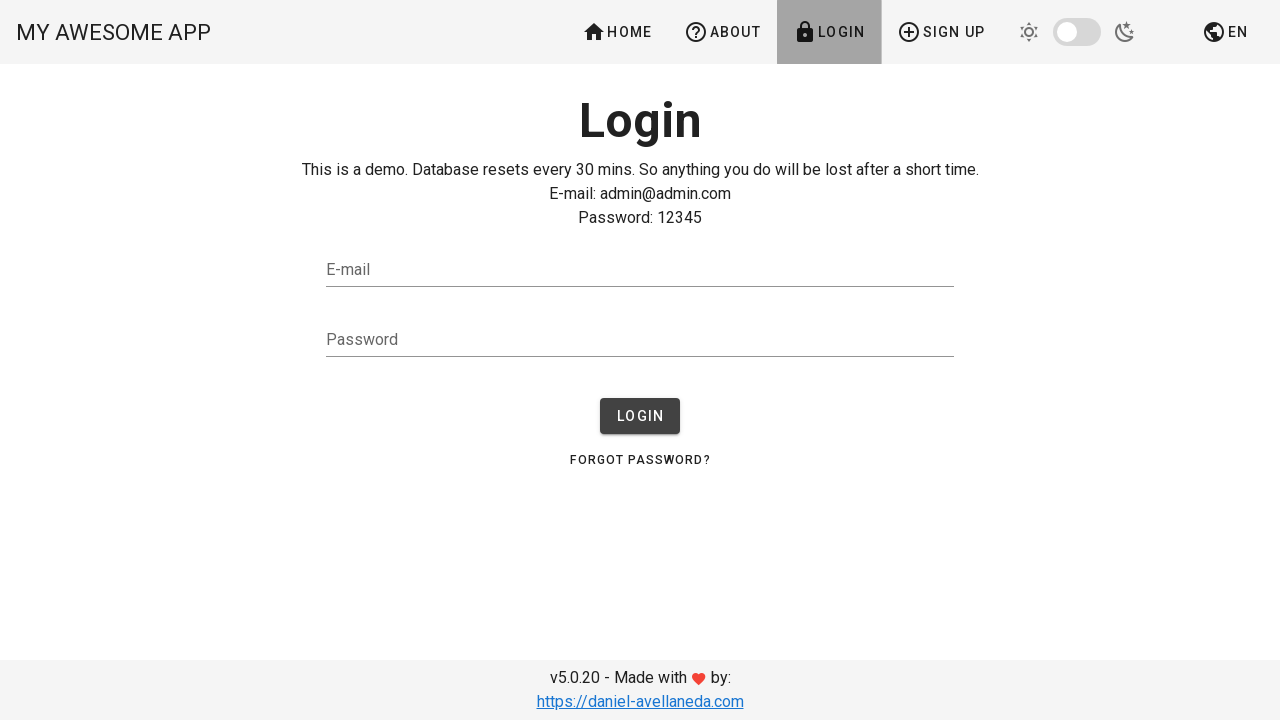

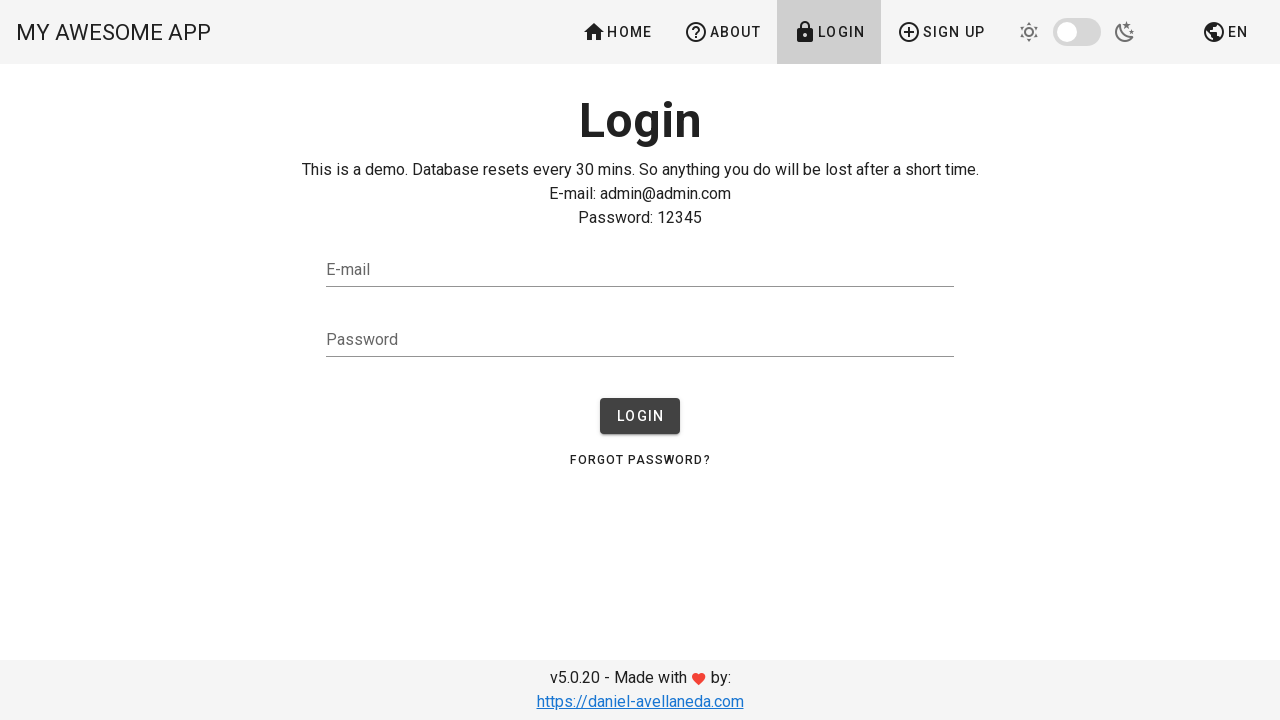